Tests hover functionality by hovering over an avatar image and verifying that additional user information (caption) becomes visible.

Starting URL: http://the-internet.herokuapp.com/hovers

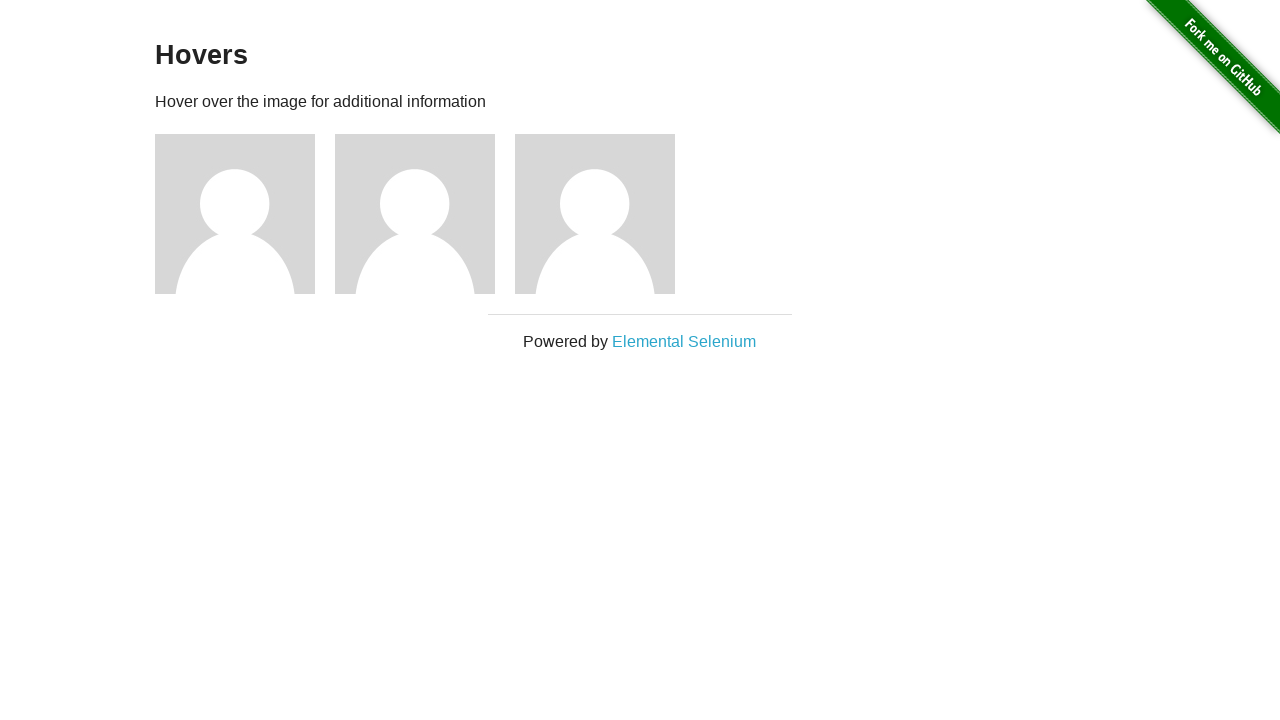

Located the first avatar element
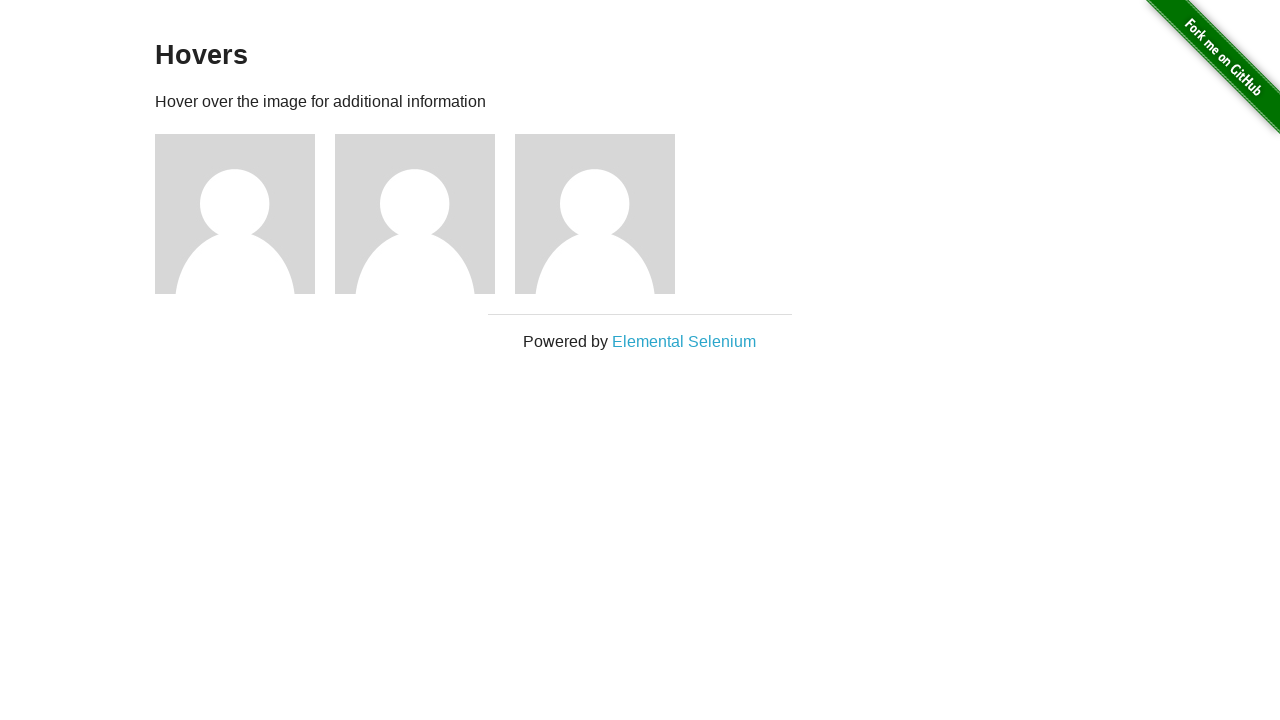

Hovered over the first avatar image at (245, 214) on .figure >> nth=0
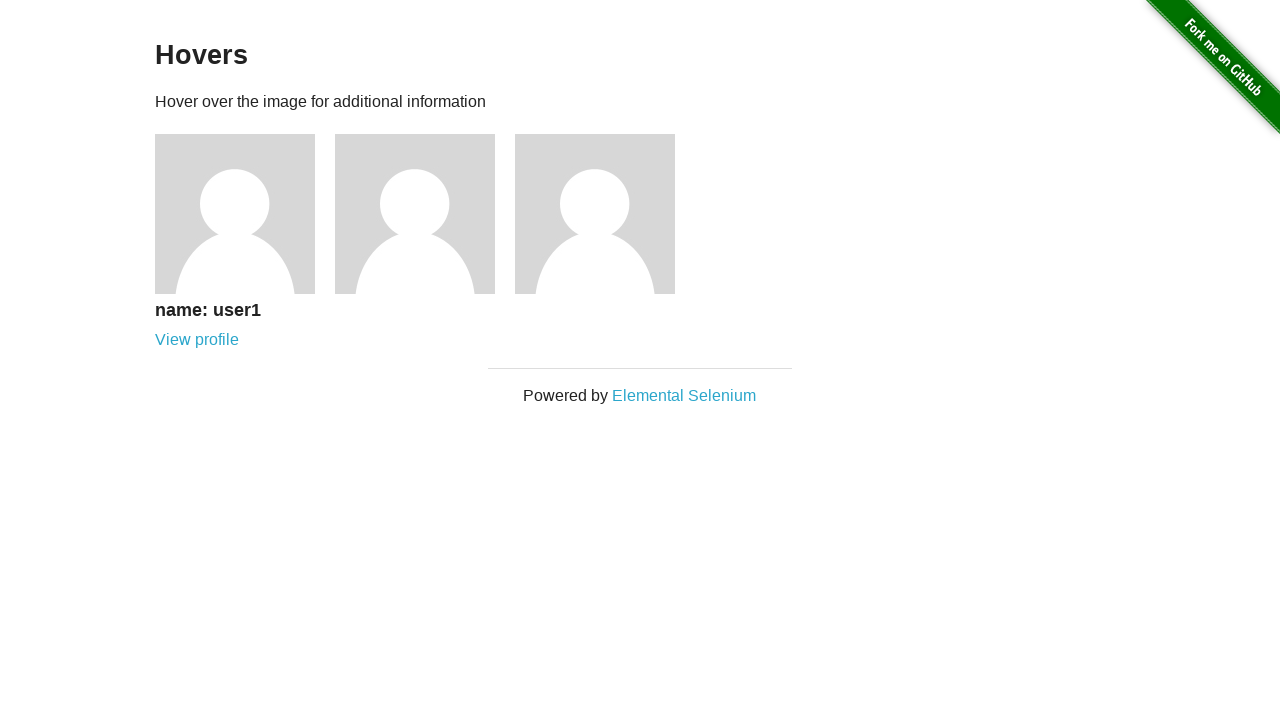

Waited for caption to become visible
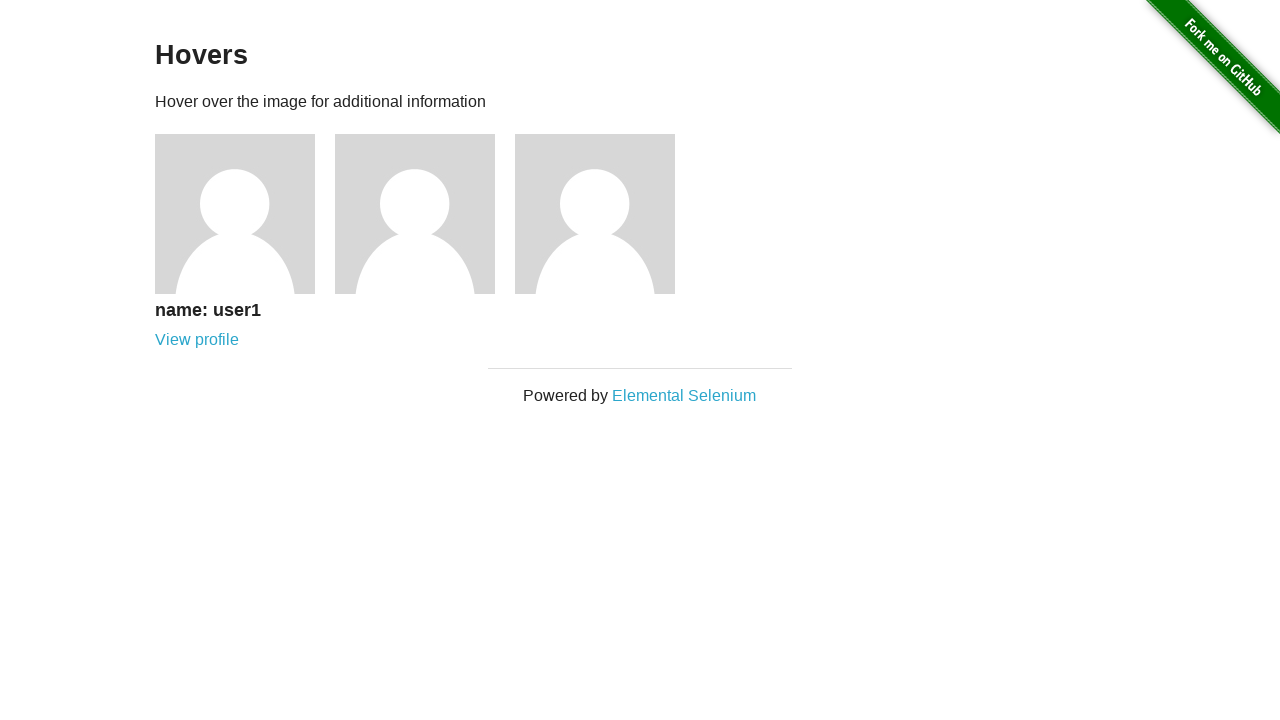

Verified that the caption is displayed
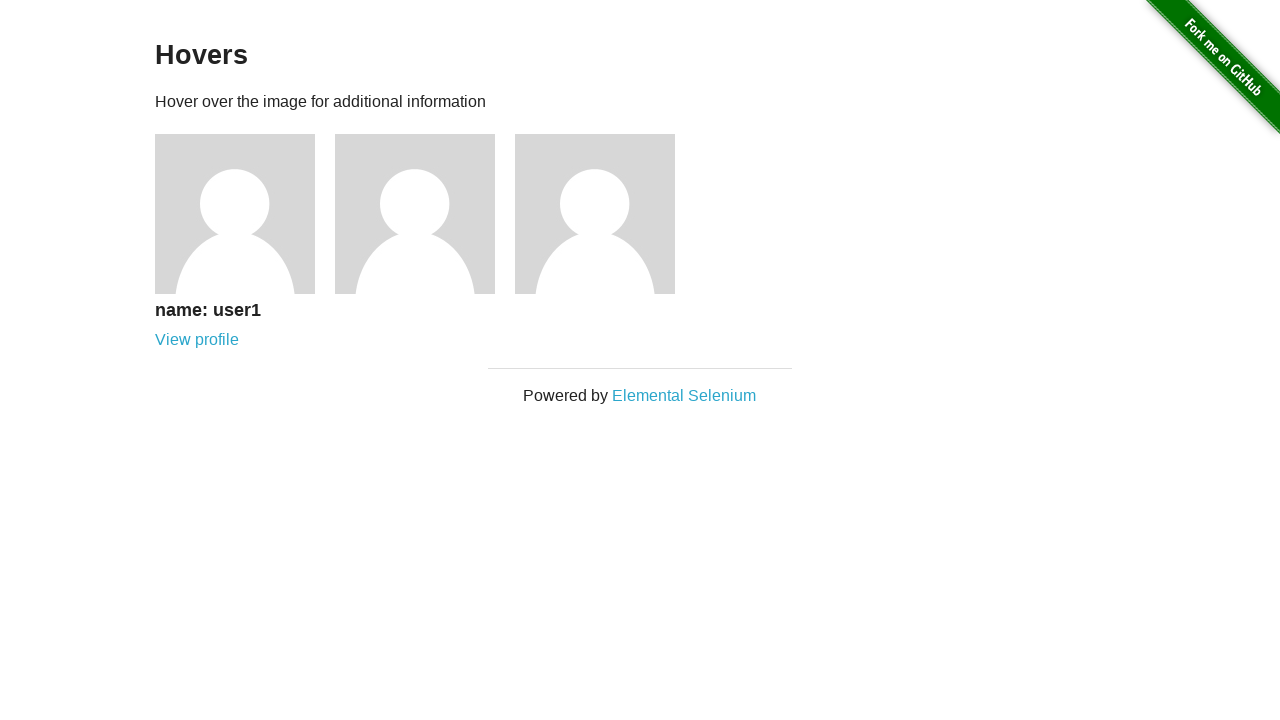

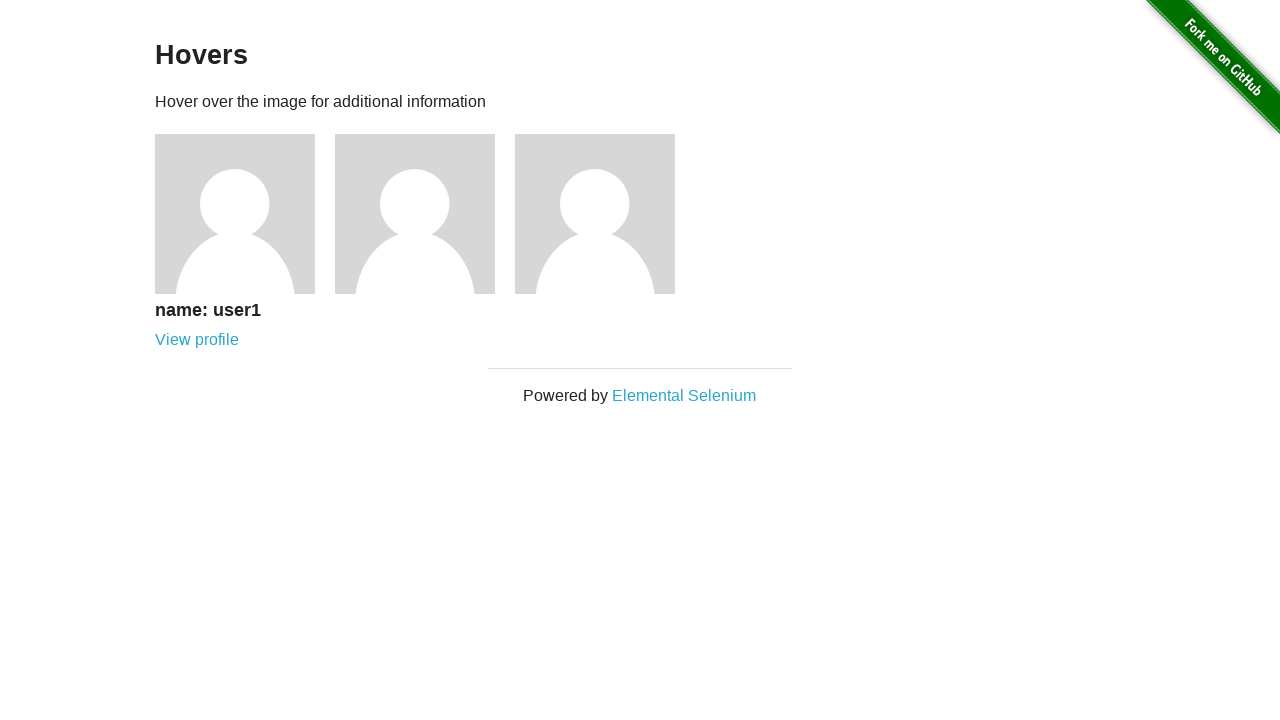